Navigates to Flipkart search results for iphones and locates a specific product's price using XPath with axes

Starting URL: https://www.flipkart.com/search?q=iphone&as=on&as-show=on&otracker=AS_Query_HistoryAutoSuggest_5_0_na_na_na&otracker1=AS_Query_HistoryAutoSuggest_5_0_na_na_na&as-pos=5&as-type=HISTORY&suggestionId=iphone&requestId=36fc4bf2-bf3c-487e-bb90-2993acc74a99

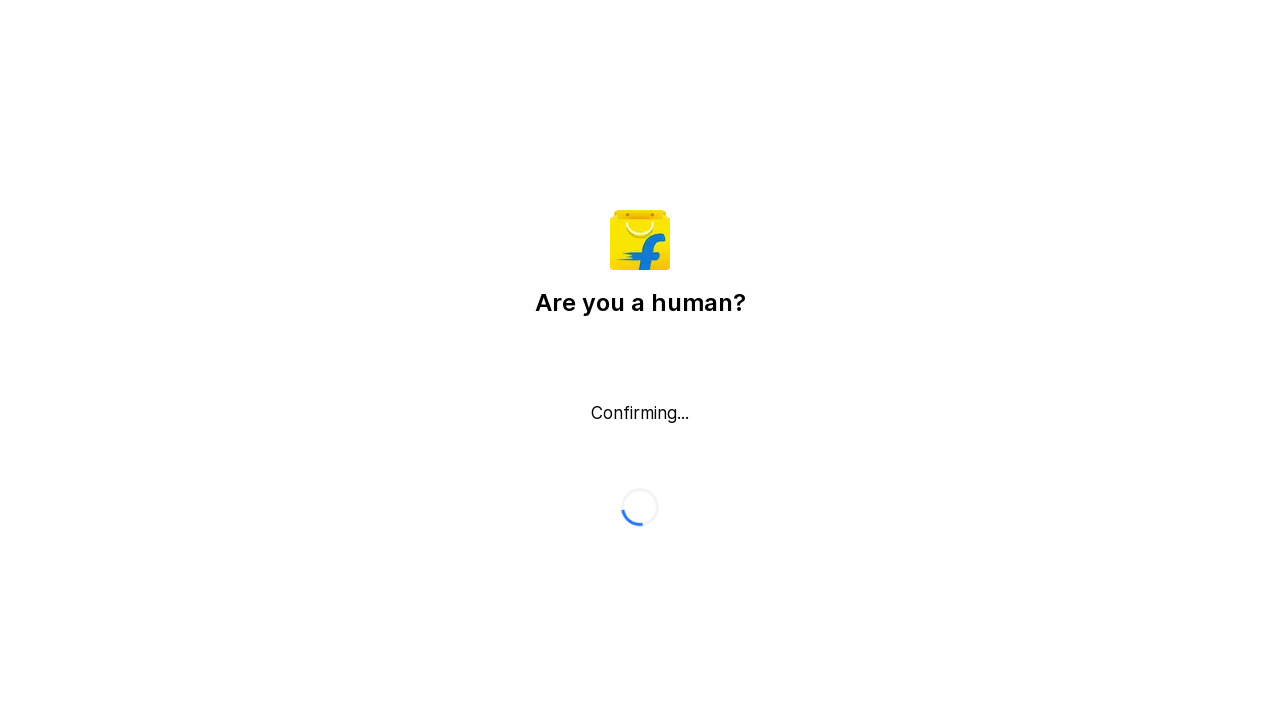

Located price element using XPath with ancestor and descendant axes for APPLE iPhone 11
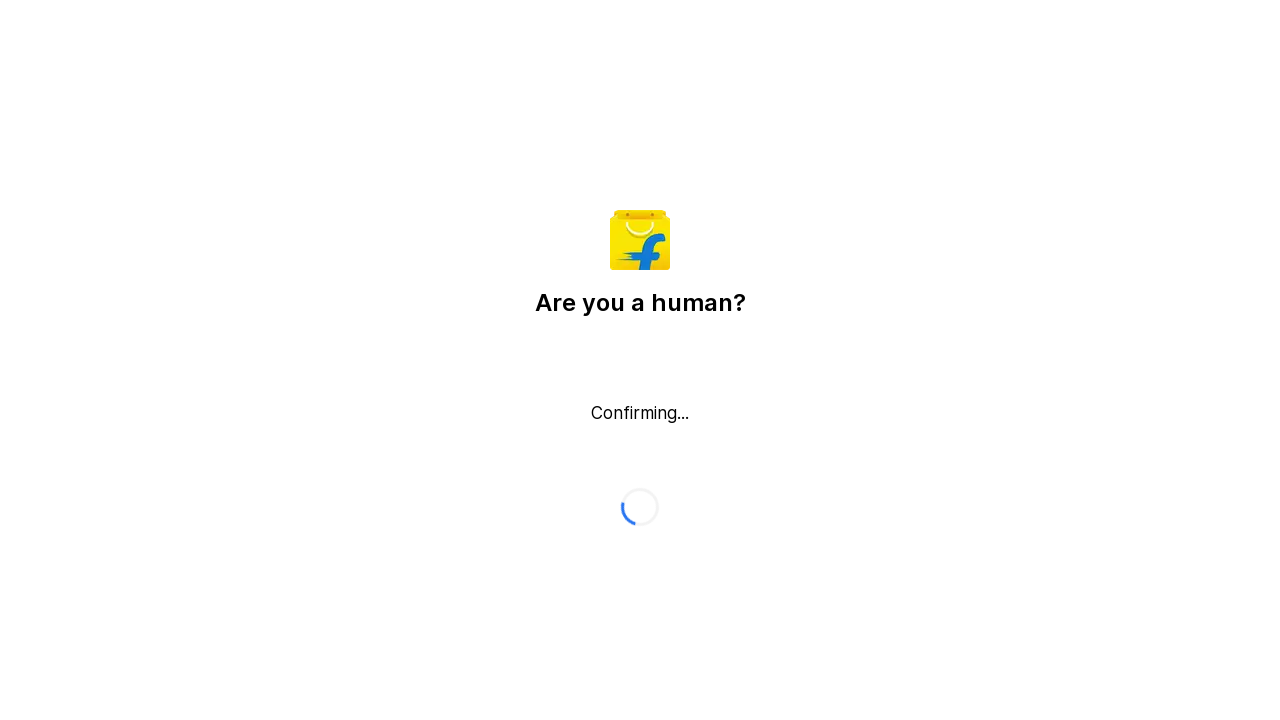

Located iframe with name 'app'
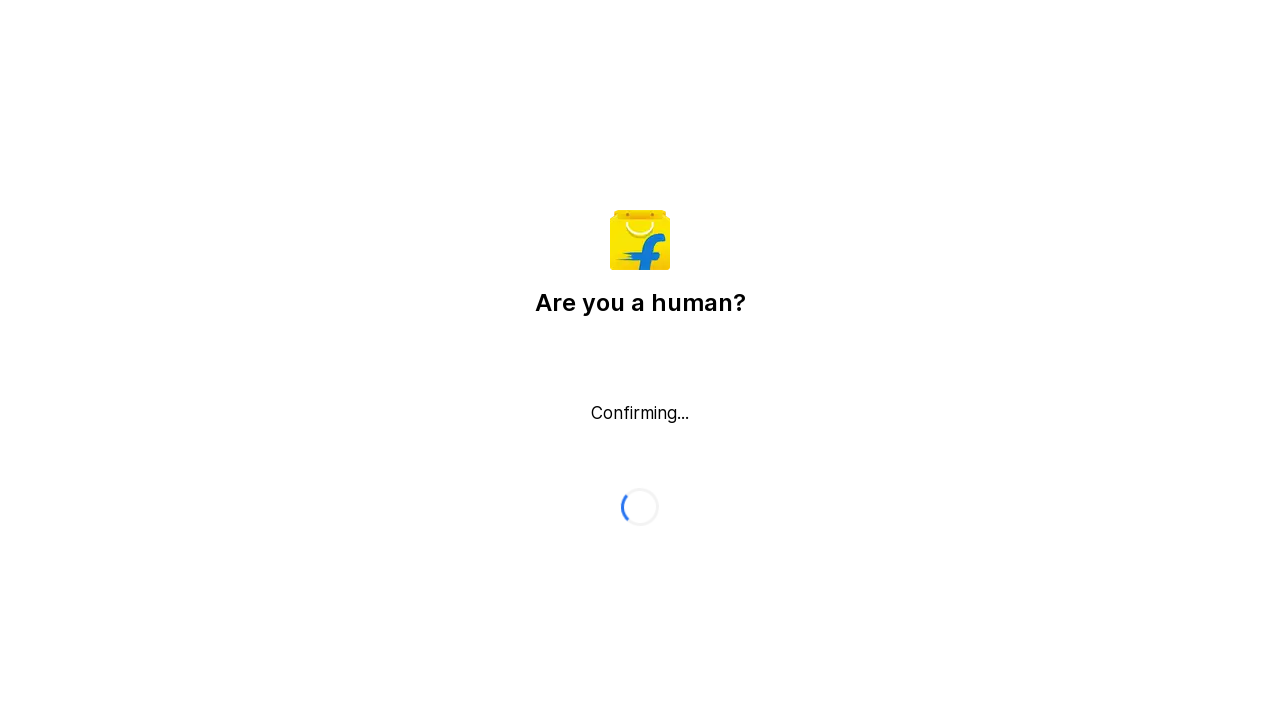

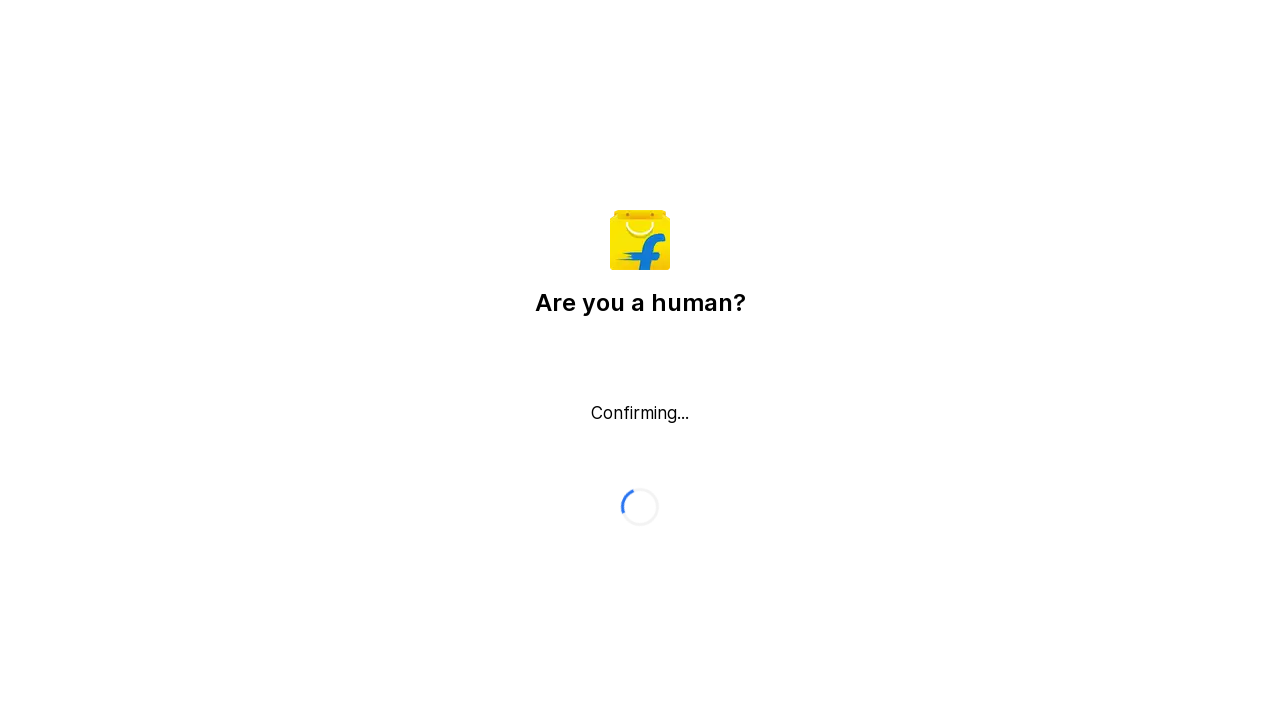